Tests clicking the hide button on the visibility testing page to trigger hiding of other elements

Starting URL: http://uitestingplayground.com/visibility

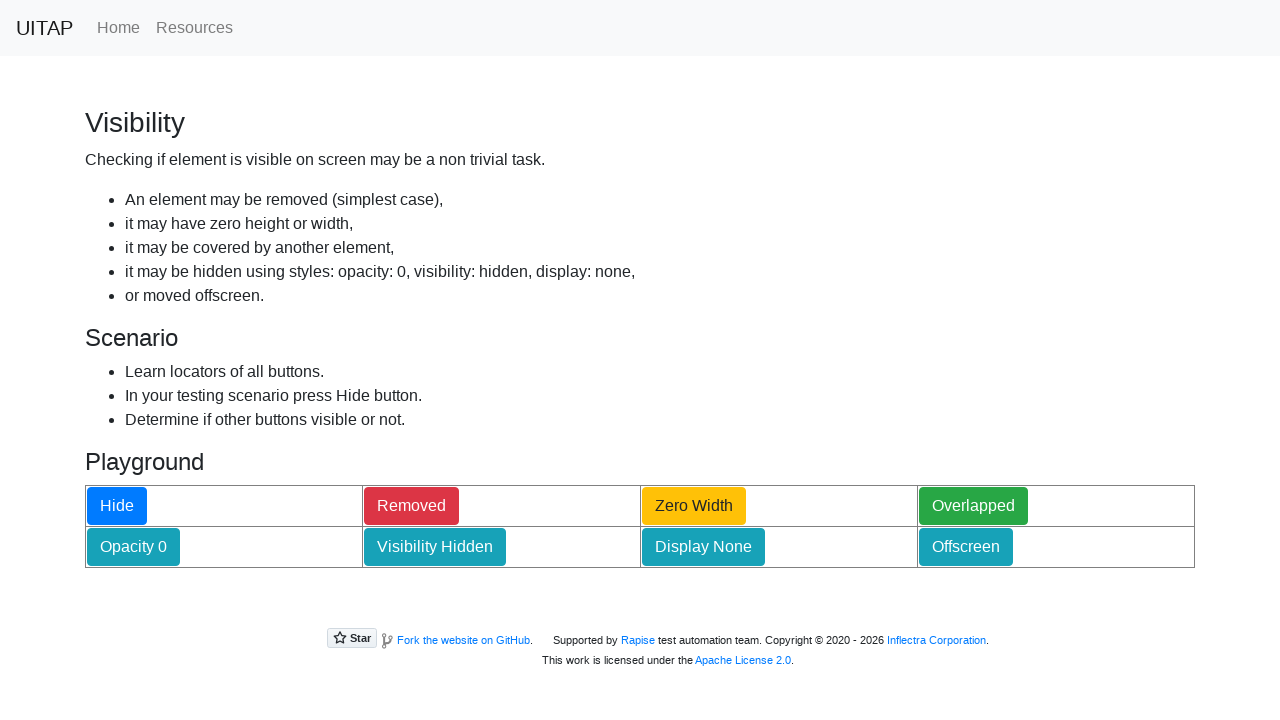

Navigated to visibility testing page
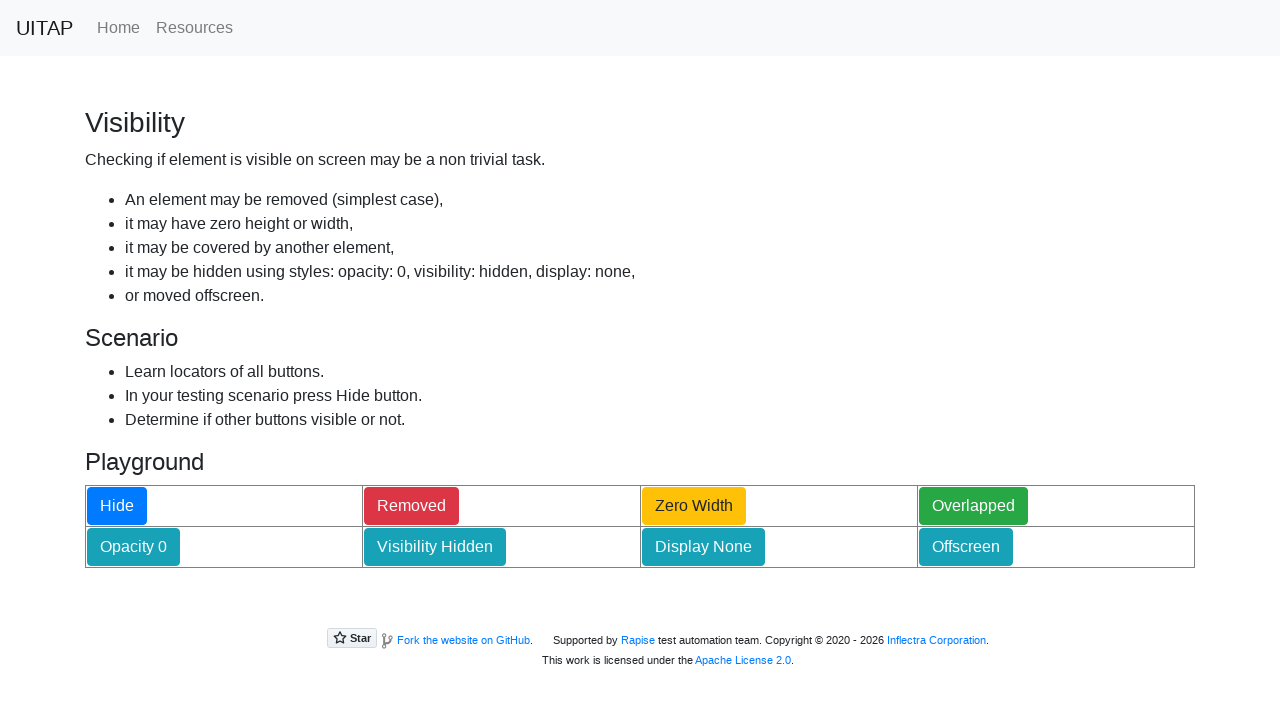

Clicked the hide button to trigger hiding of elements at (117, 506) on #hideButton
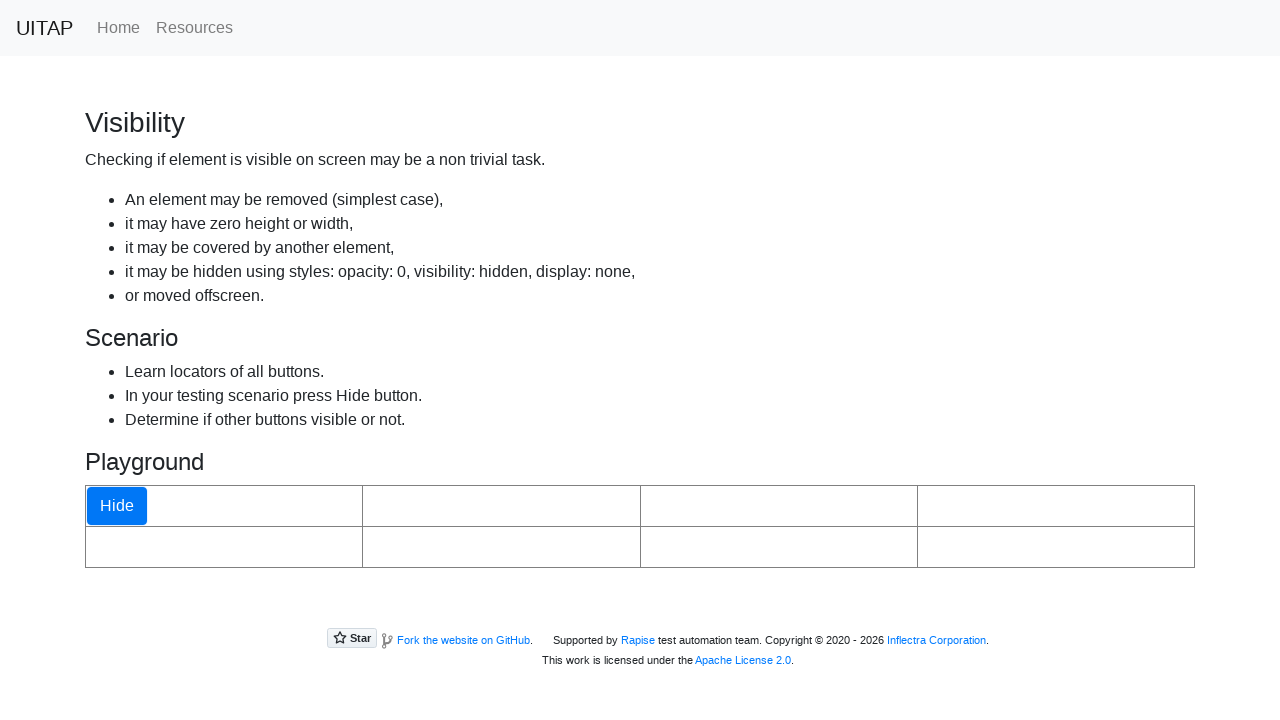

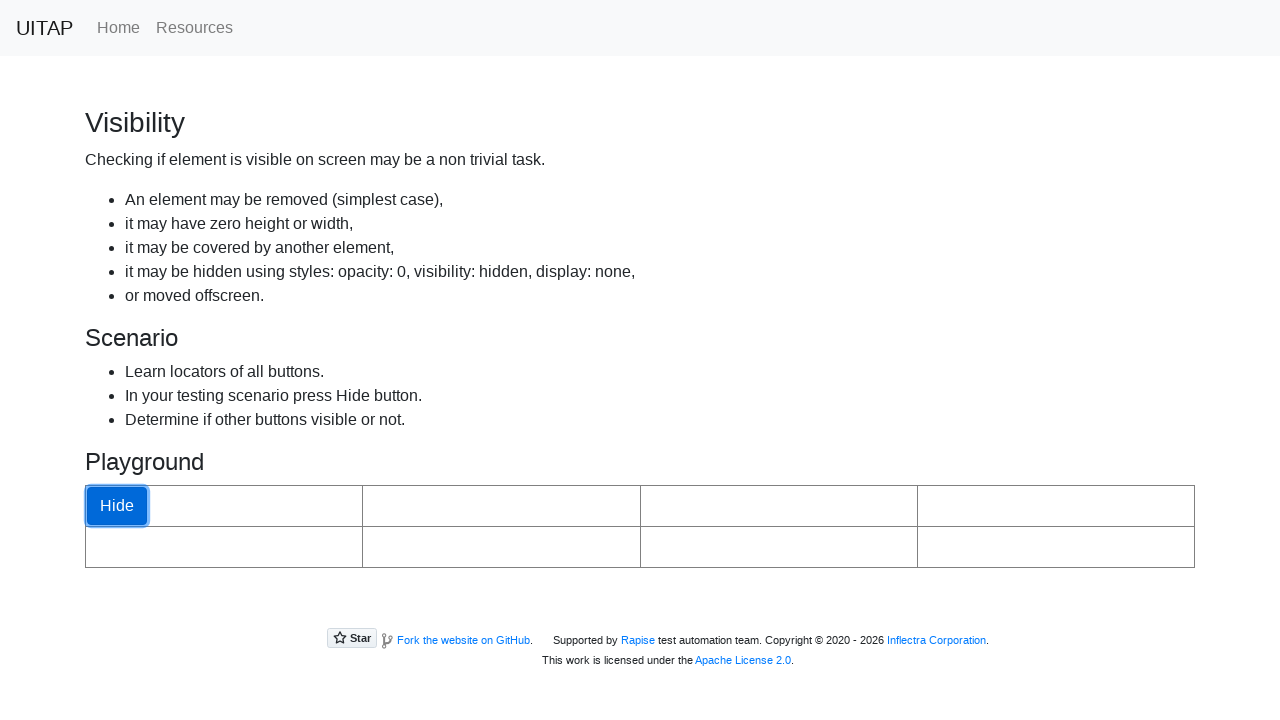